Tests the selectable functionality by clicking on a list item to select it

Starting URL: https://jqueryui.com/selectable/

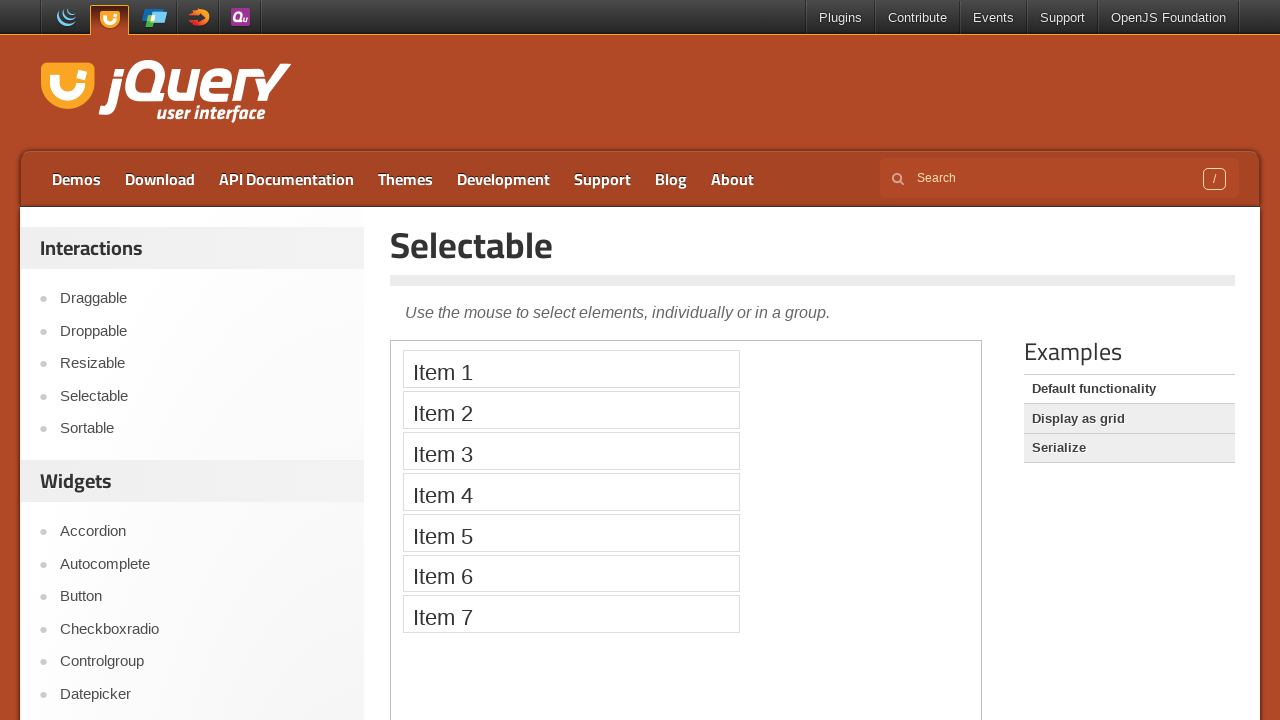

Located the iframe containing the selectable demo
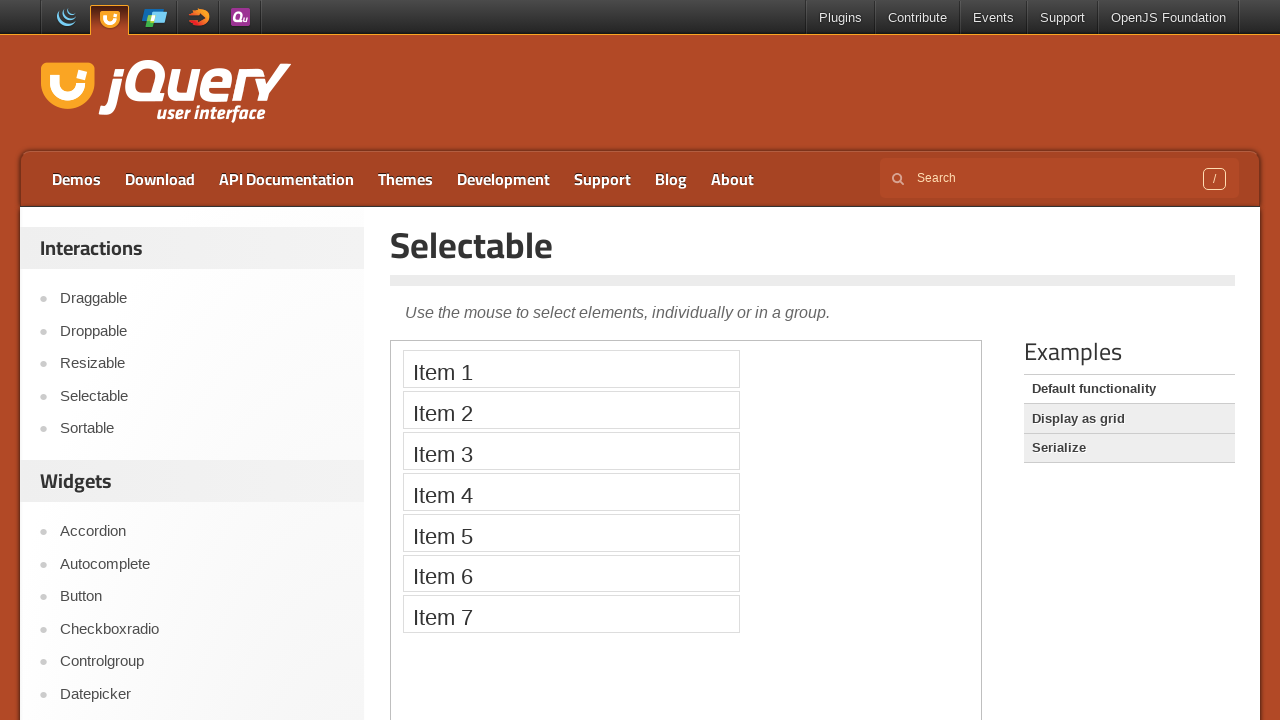

Clicked on Item 5 to select it at (571, 532) on iframe >> nth=0 >> internal:control=enter-frame >> li:has-text('Item 5')
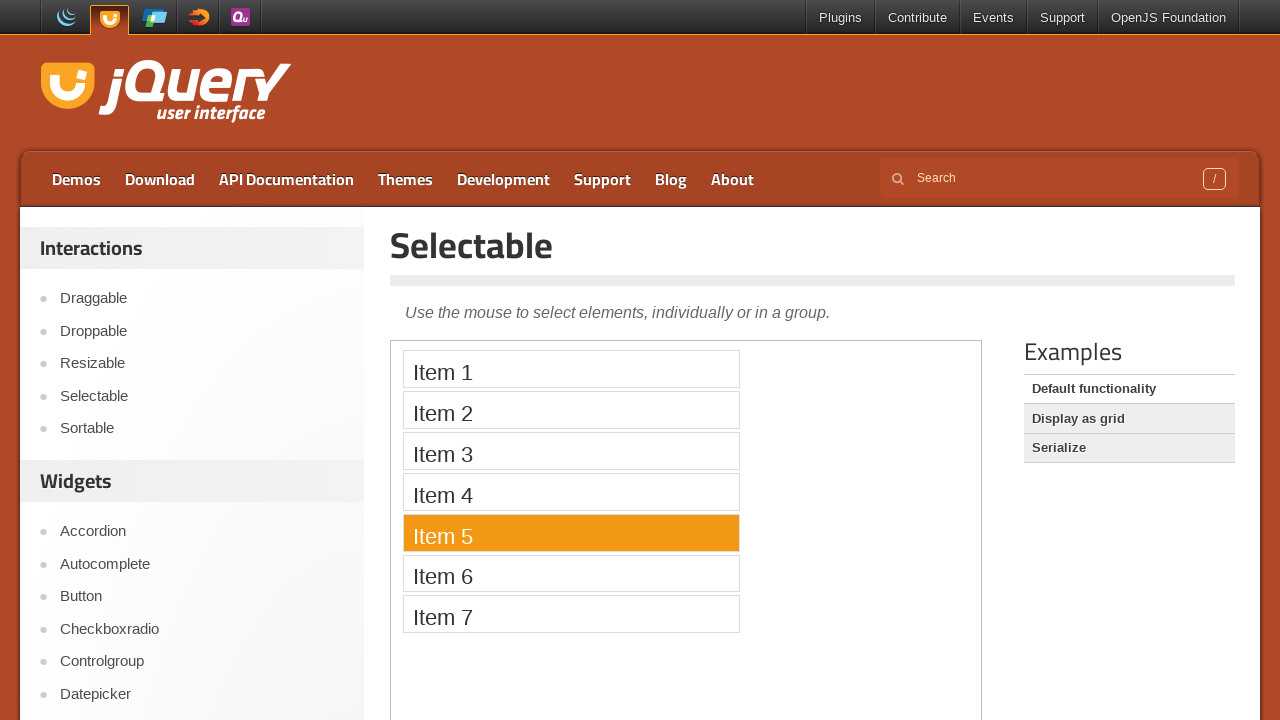

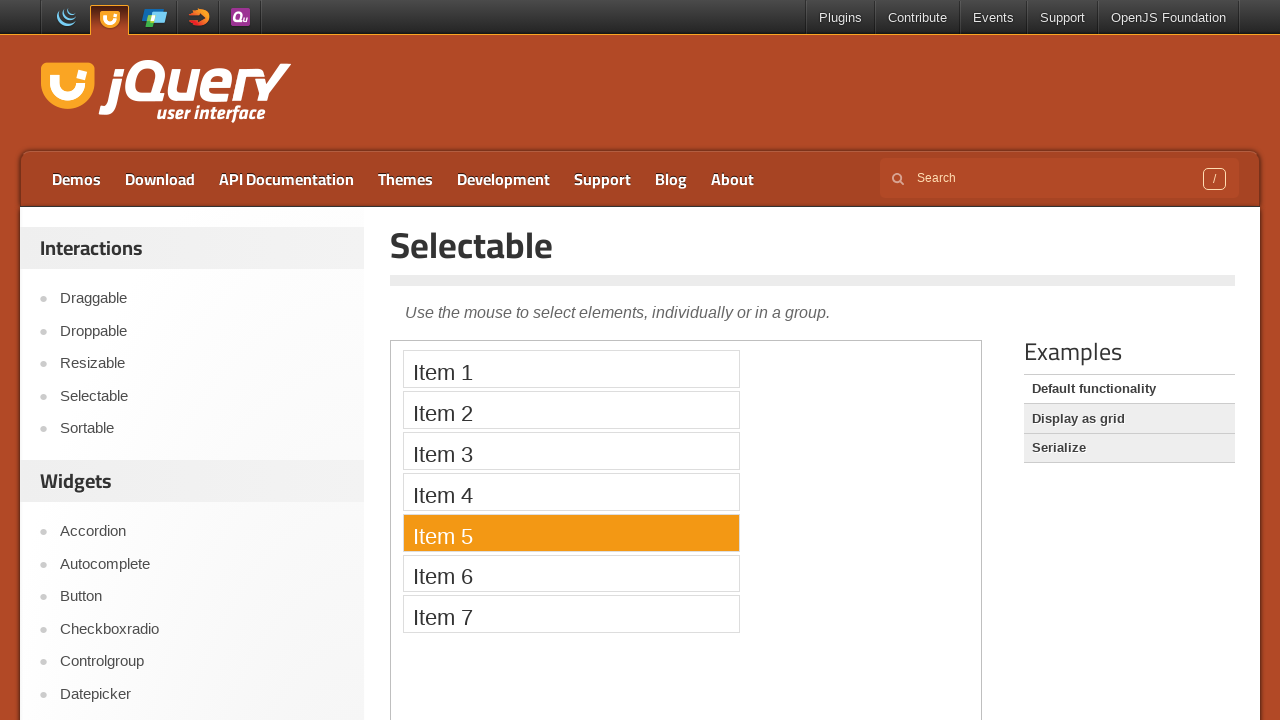